Tests JavaScript alert functionality by clicking a button inside an iframe and verifying the alert text

Starting URL: https://www.w3schools.com/jsref/tryit.asp?filename=tryjsref_alert

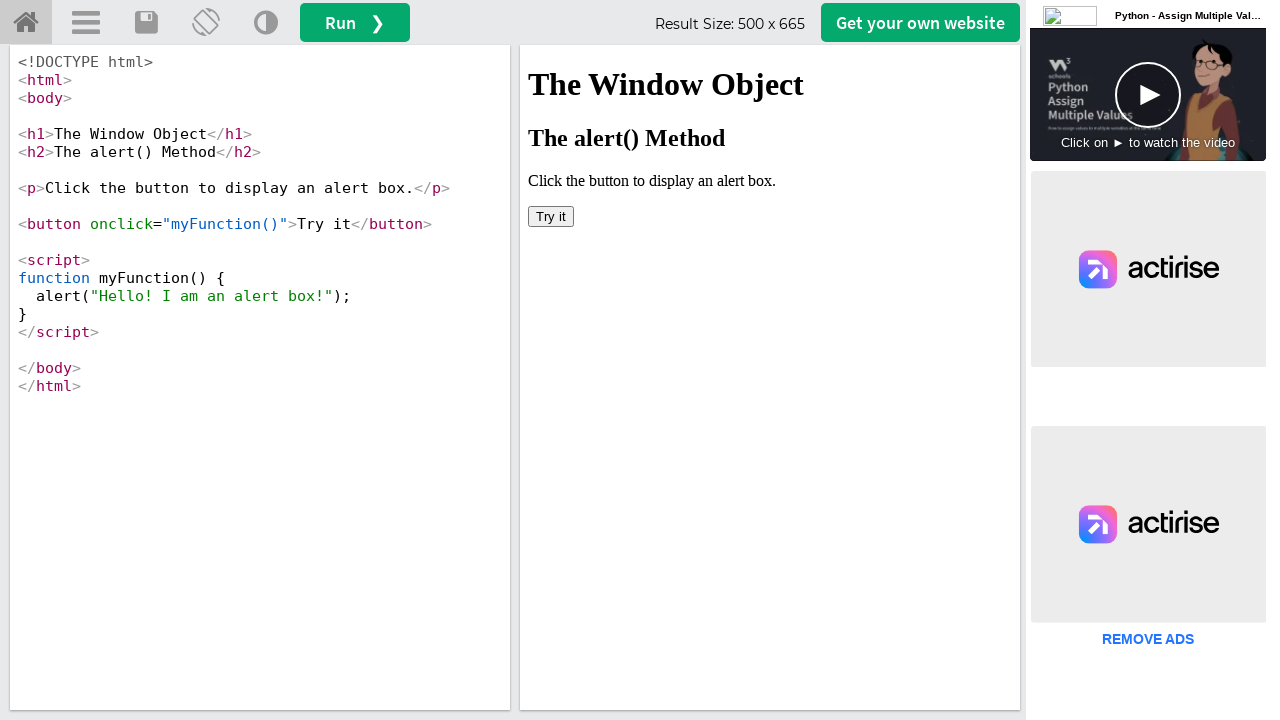

Located the iframe with ID 'iframeResult' containing the demo
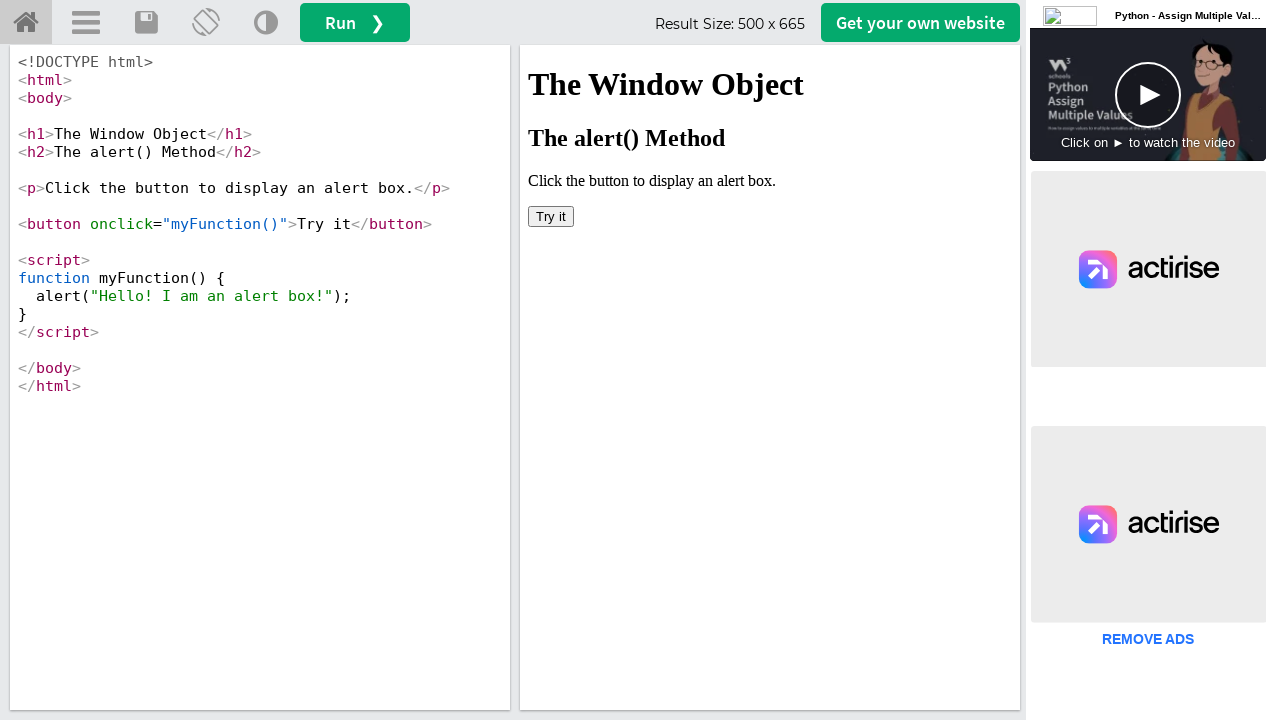

Clicked the button that triggers the JavaScript alert at (551, 216) on #iframeResult >> internal:control=enter-frame >> [onclick*="myFunction()"]
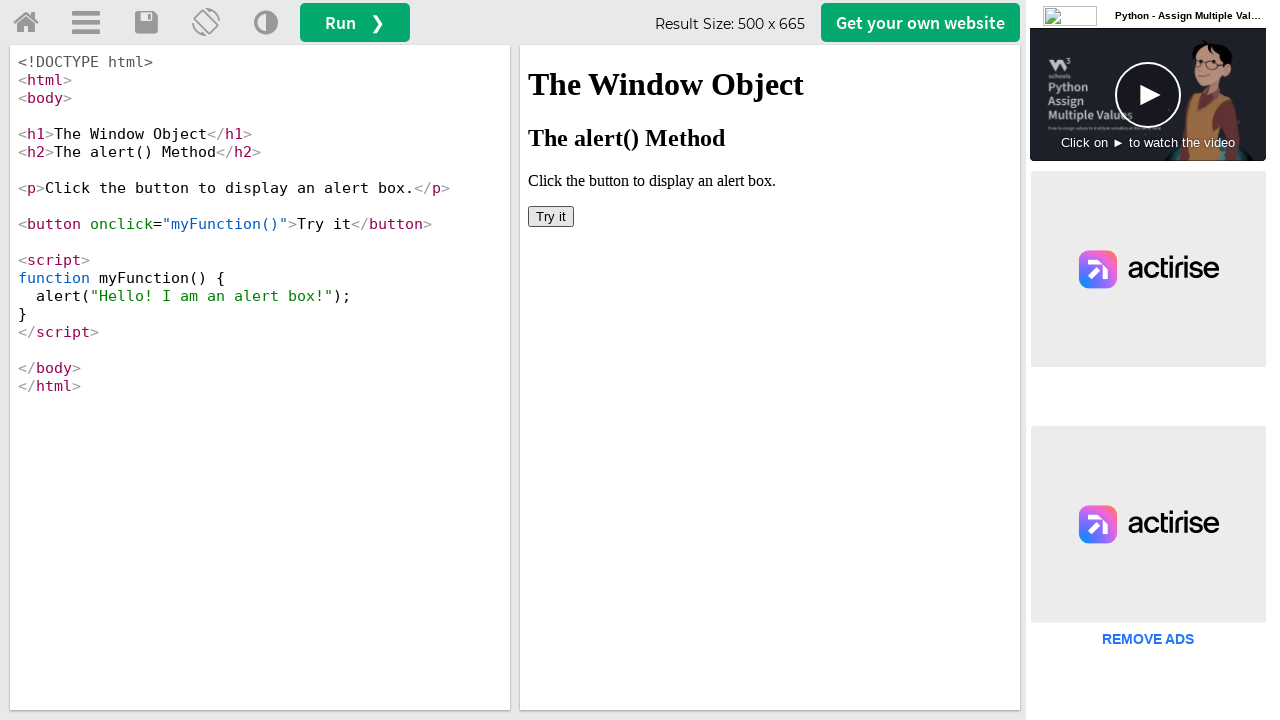

Set up alert dialog handler to dismiss any alerts
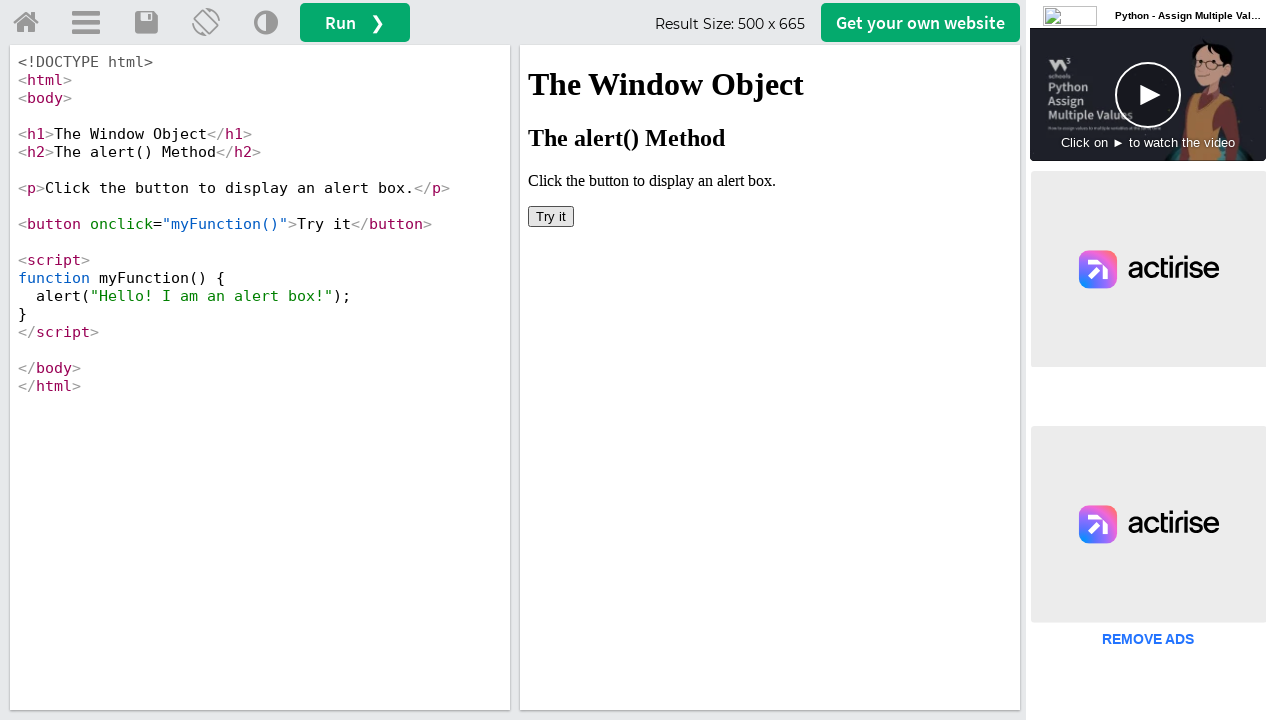

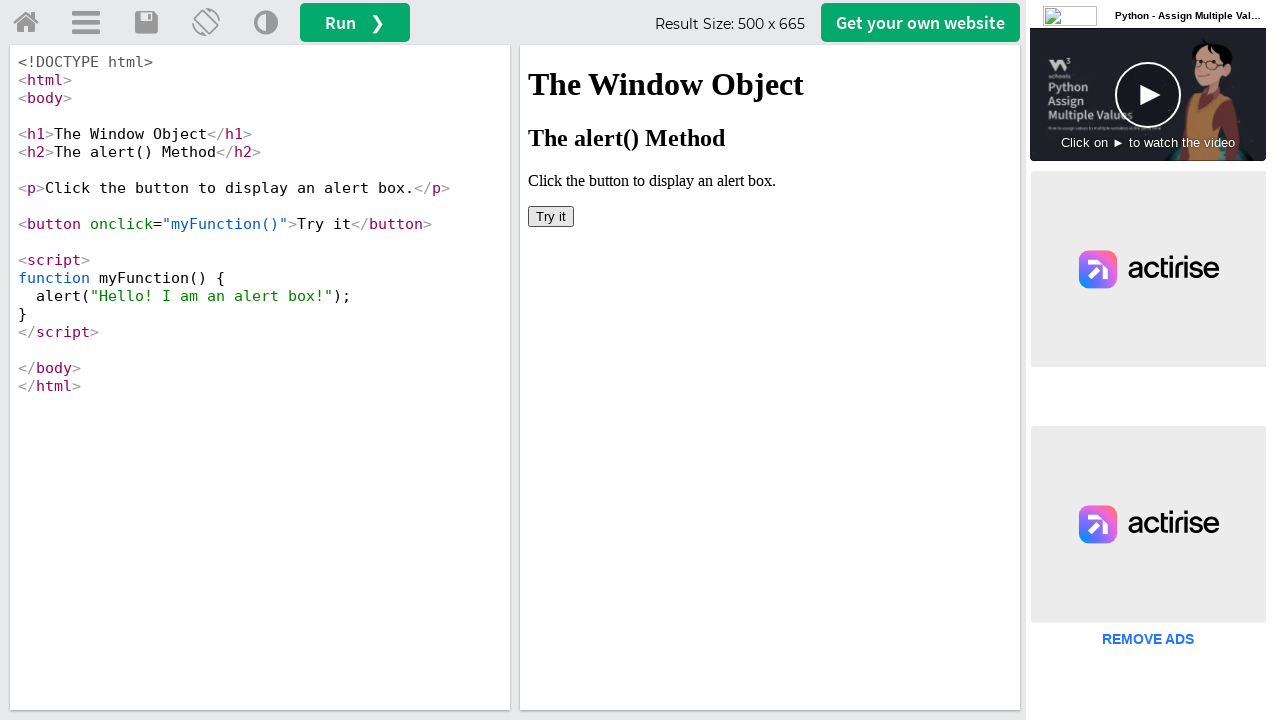